Tests that clicking the first checkbox changes its state from unchecked to checked

Starting URL: https://the-internet.herokuapp.com/checkboxes

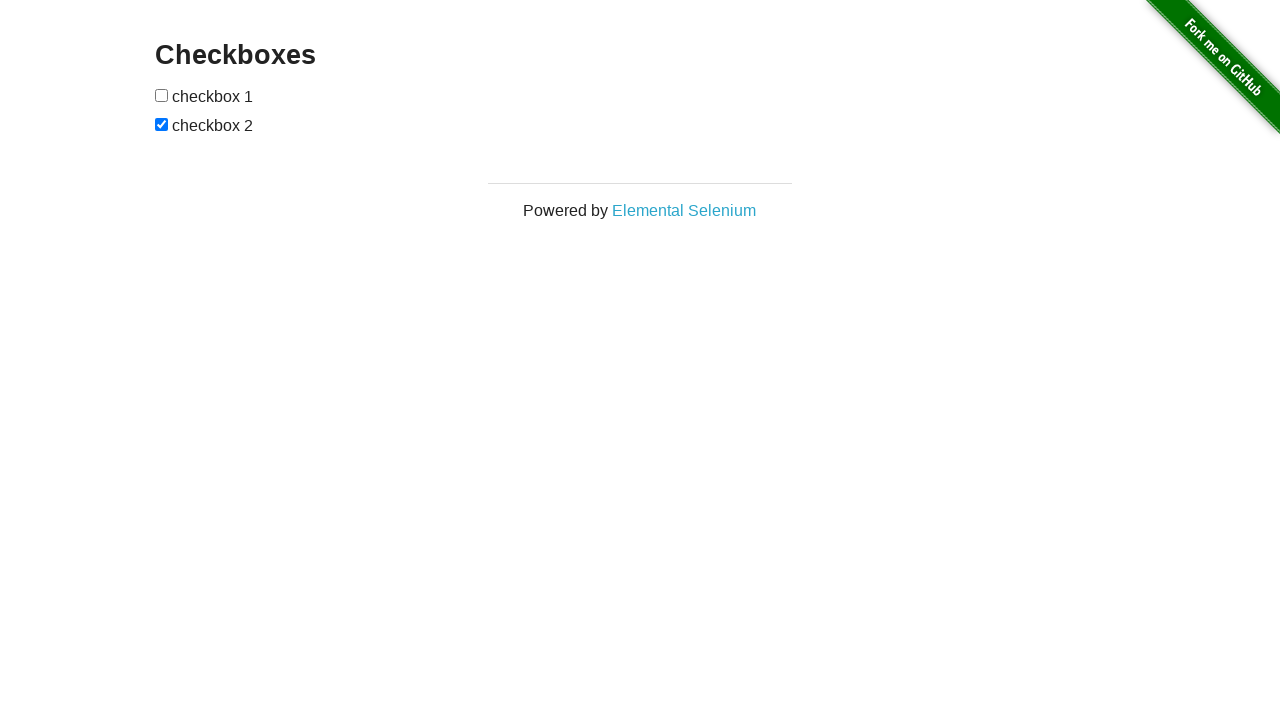

Located and waited for the first checkbox to be available
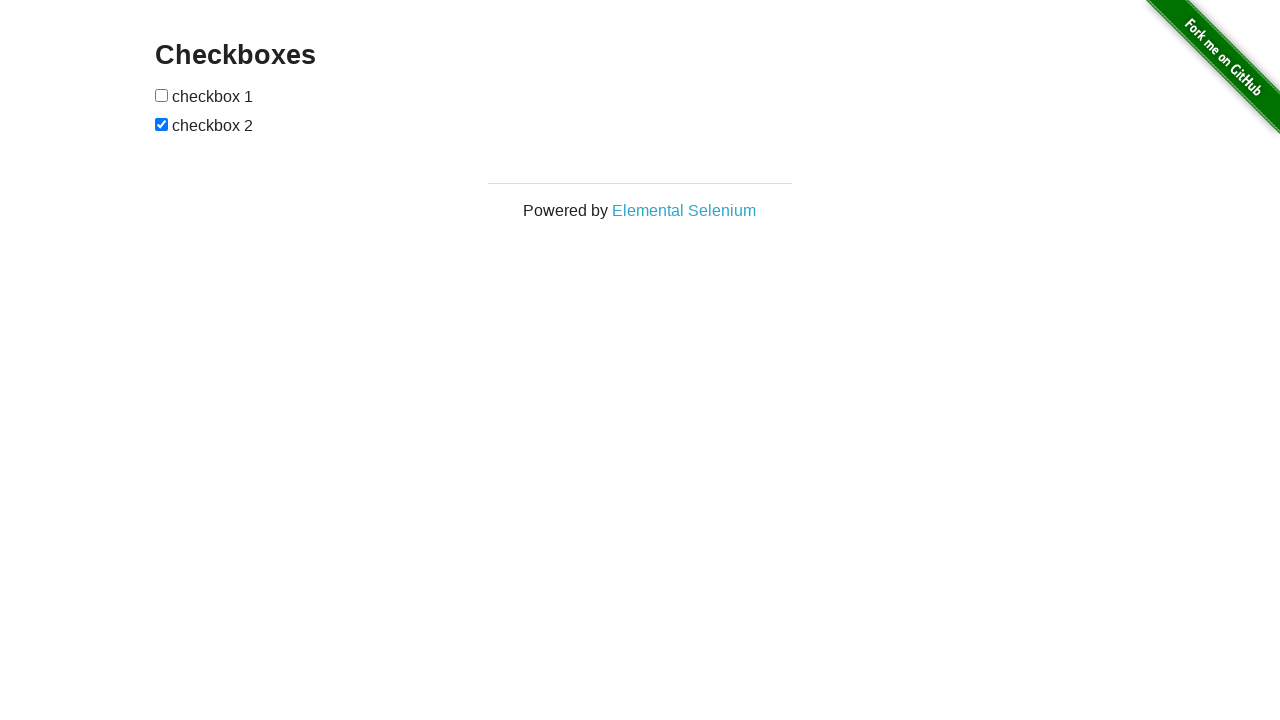

Clicked the first checkbox at (162, 95) on input[type='checkbox'] >> nth=0
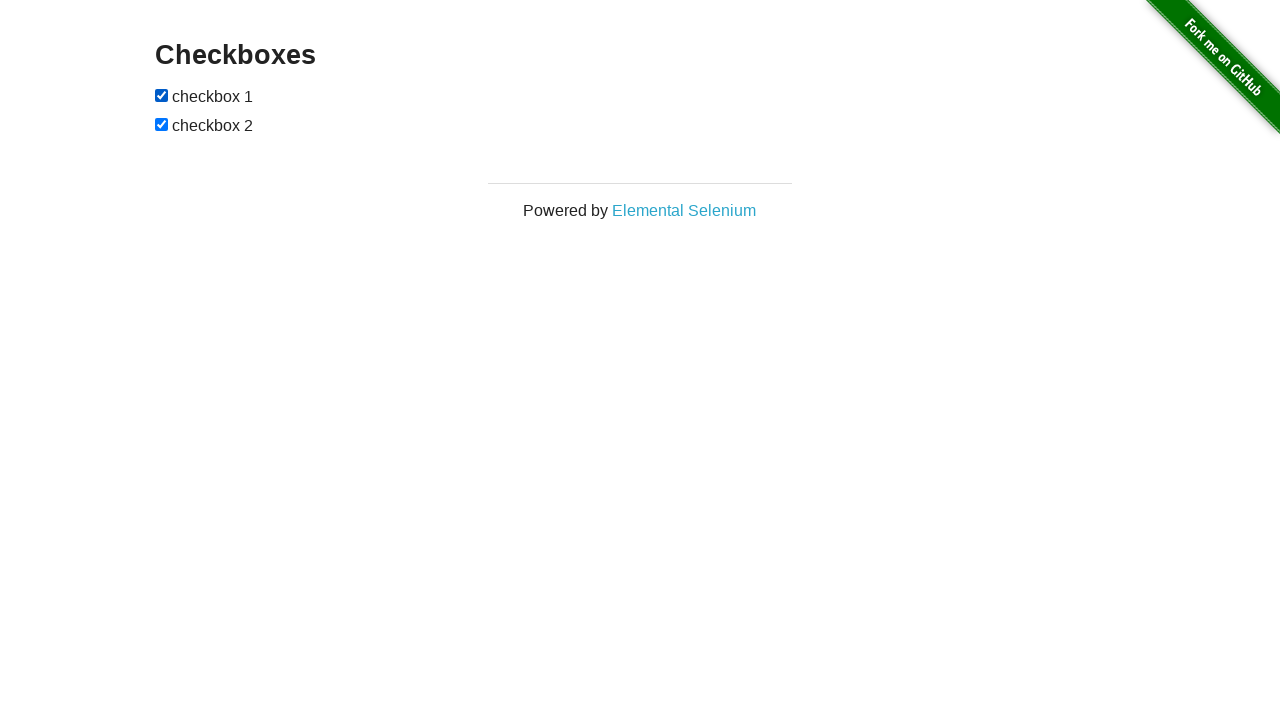

Verified that the first checkbox is now checked
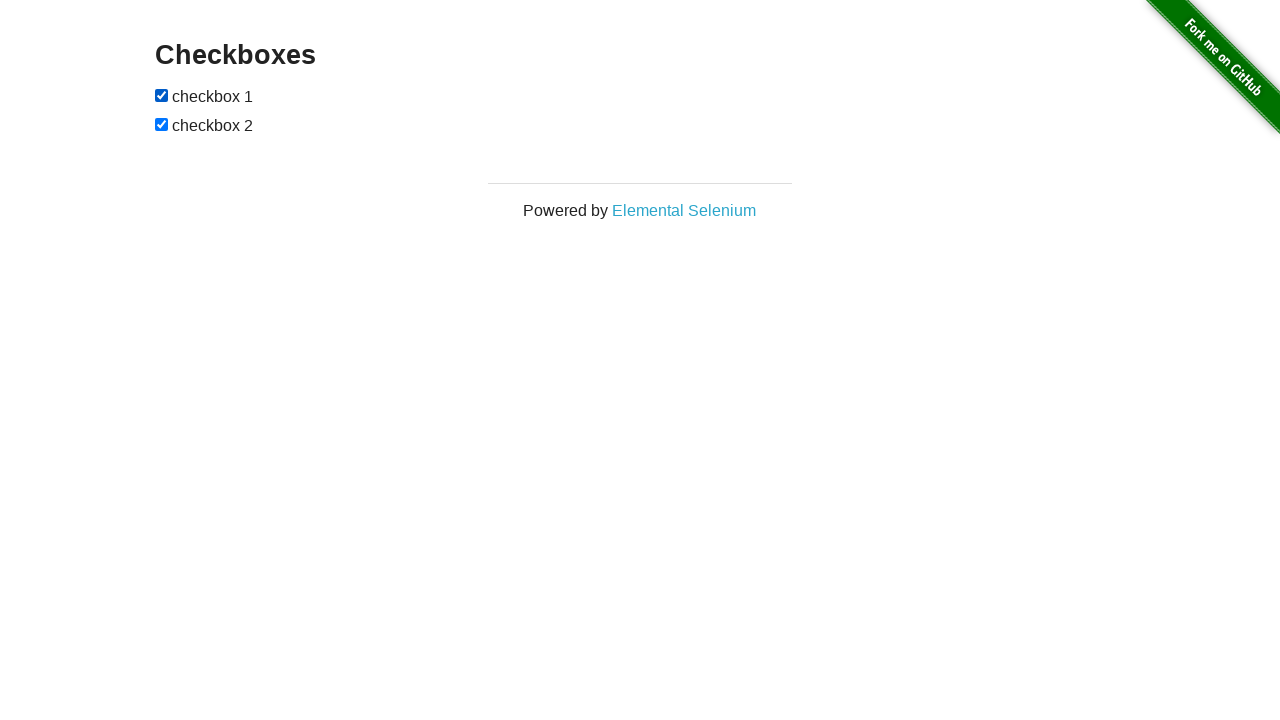

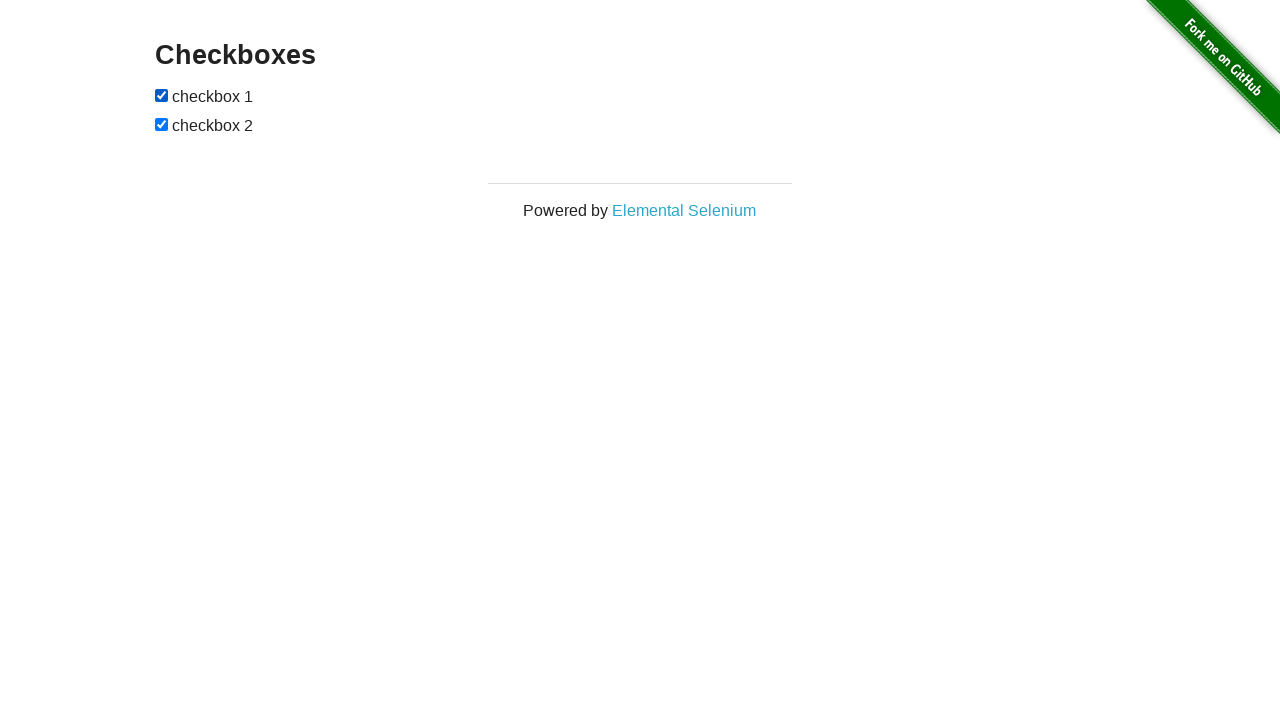